Tests drag and drop functionality on jQuery UI demo page by dragging an element and dropping it onto a target drop zone

Starting URL: https://www.jqueryui.com/droppable/

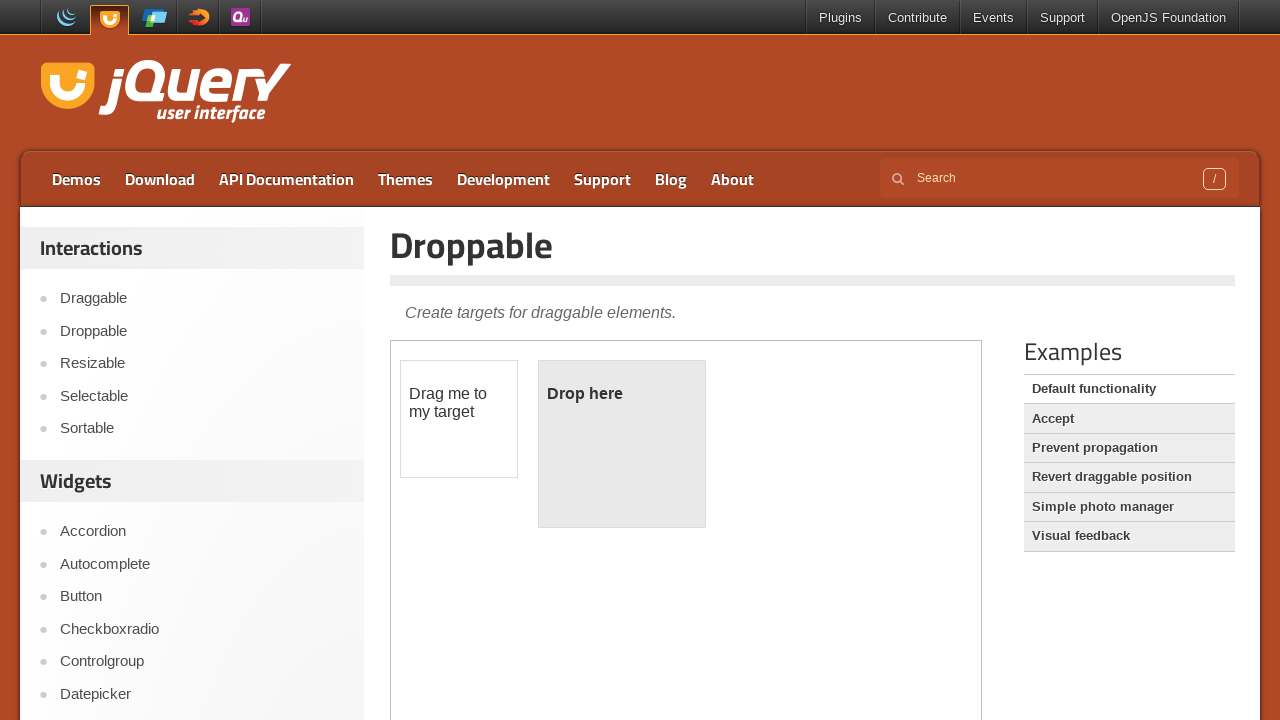

Located the iframe containing the drag and drop demo
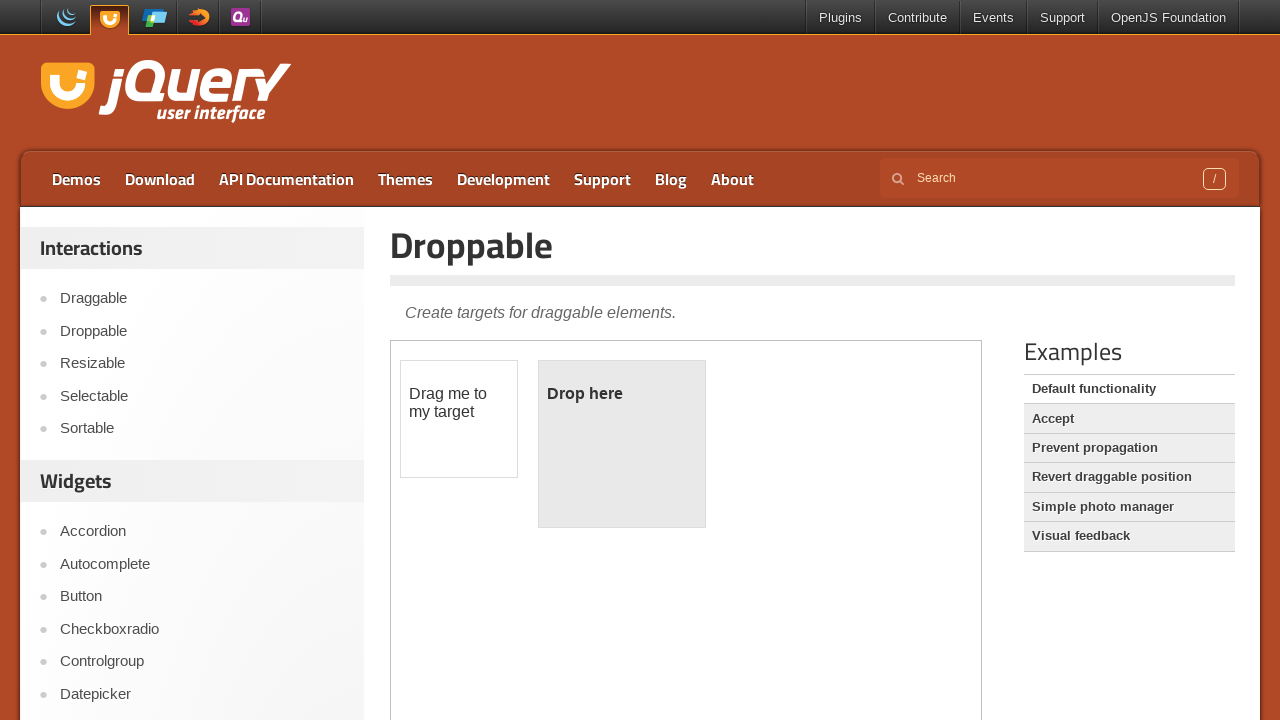

Located the draggable element with id 'draggable'
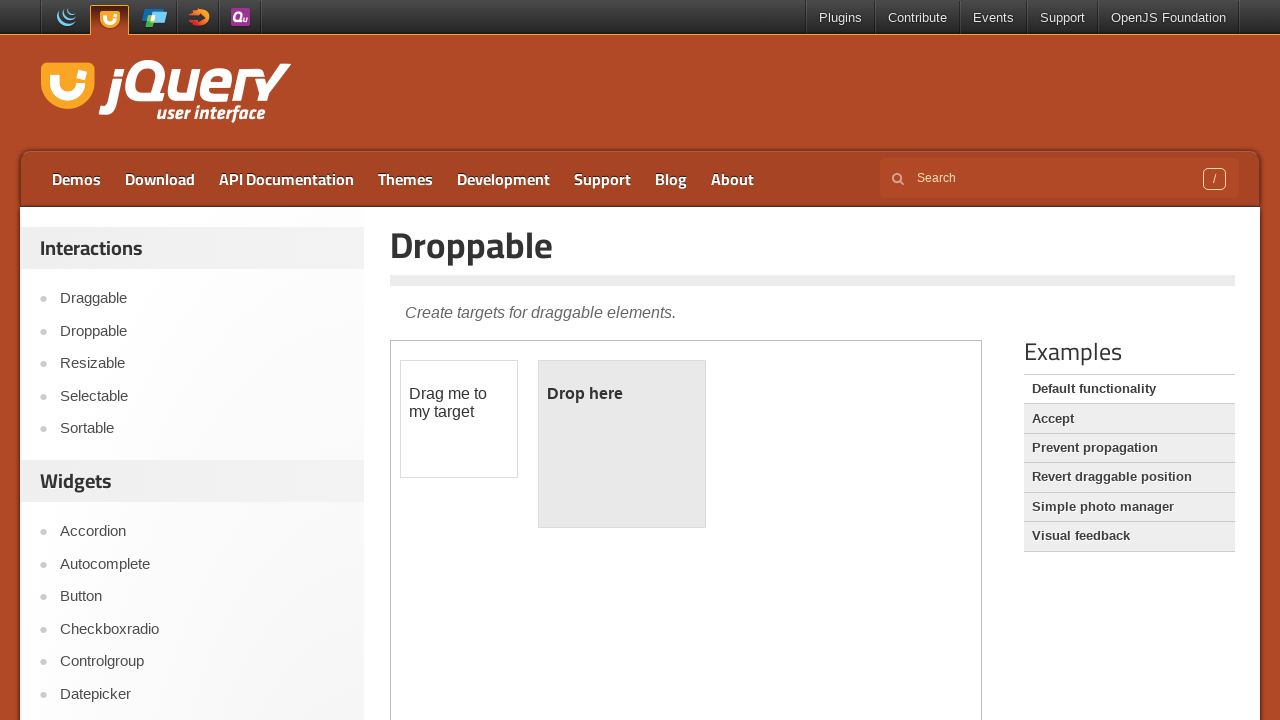

Located the droppable target element with id 'droppable'
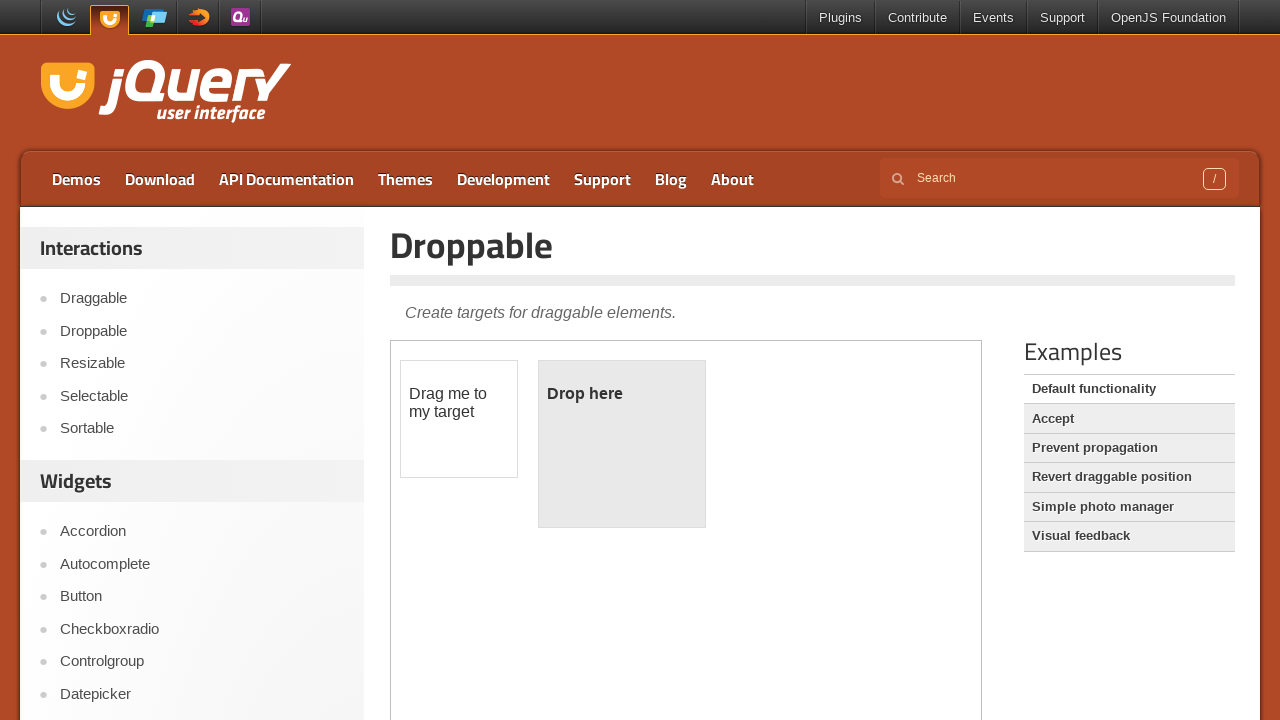

Dragged the draggable element onto the droppable target zone at (622, 444)
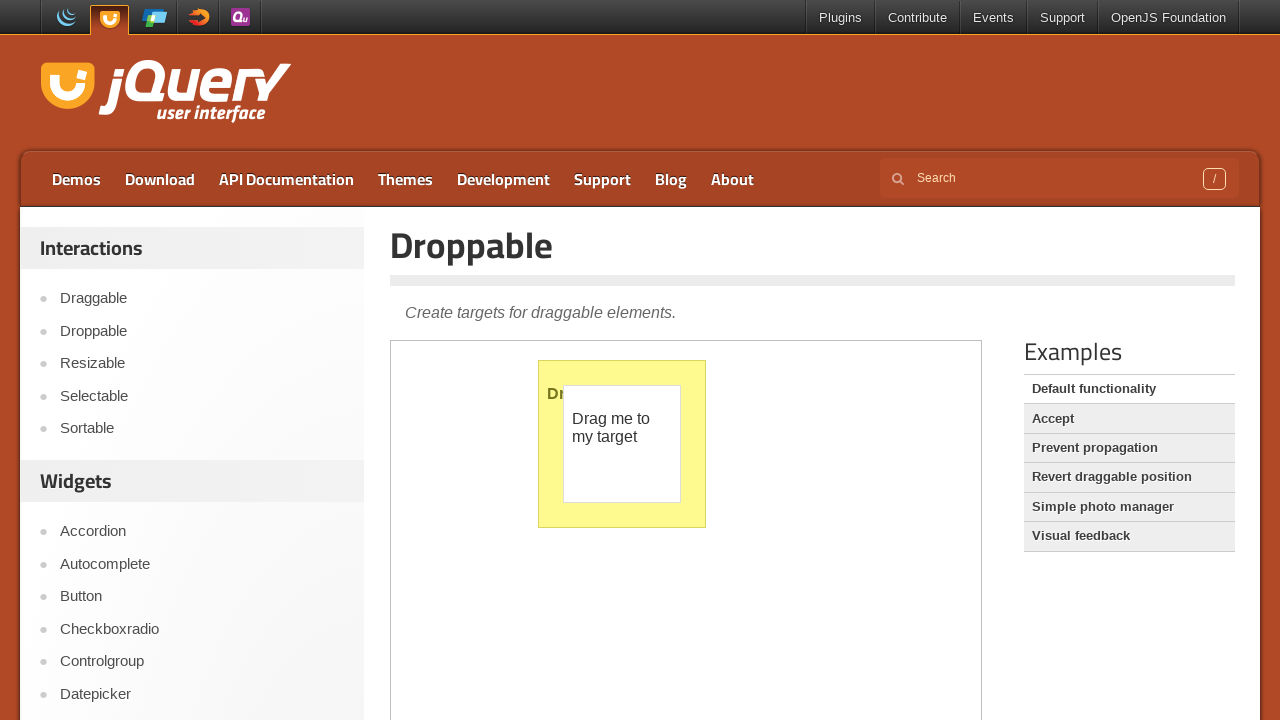

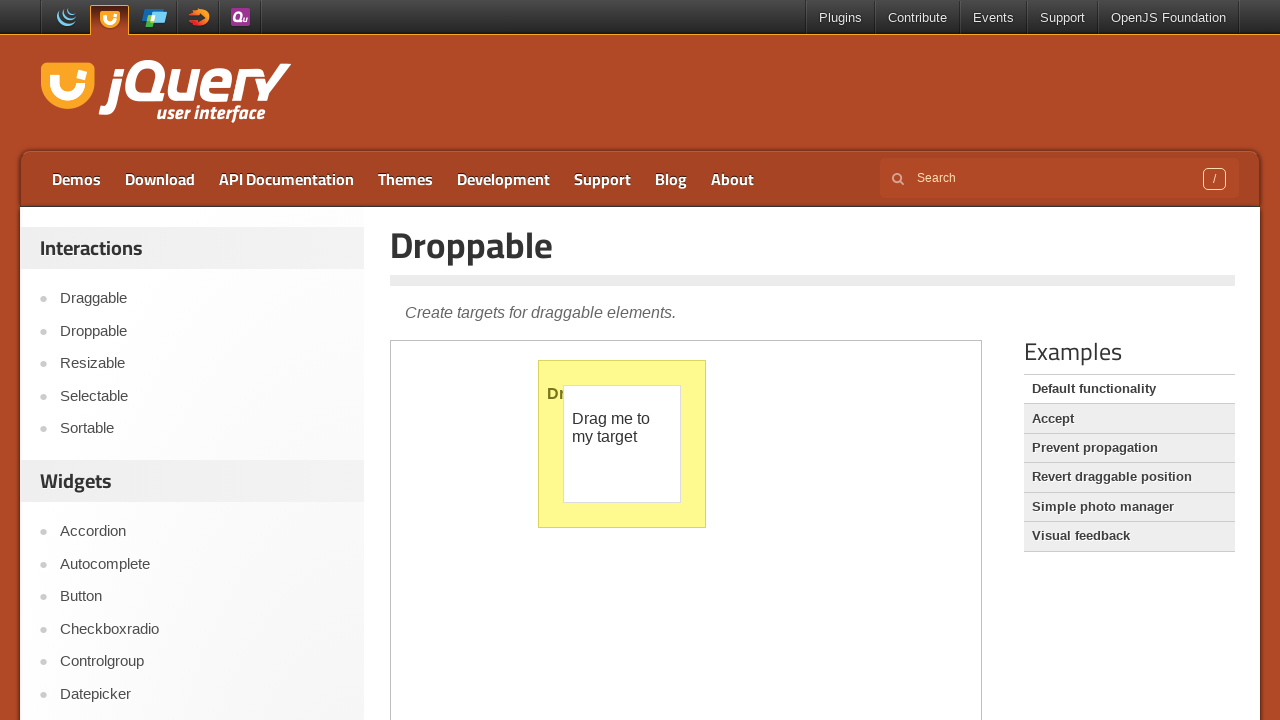